Navigates to Selenium download page and scrolls to the Applitools element by calculating its coordinates

Starting URL: http://seleniumhq.org/download

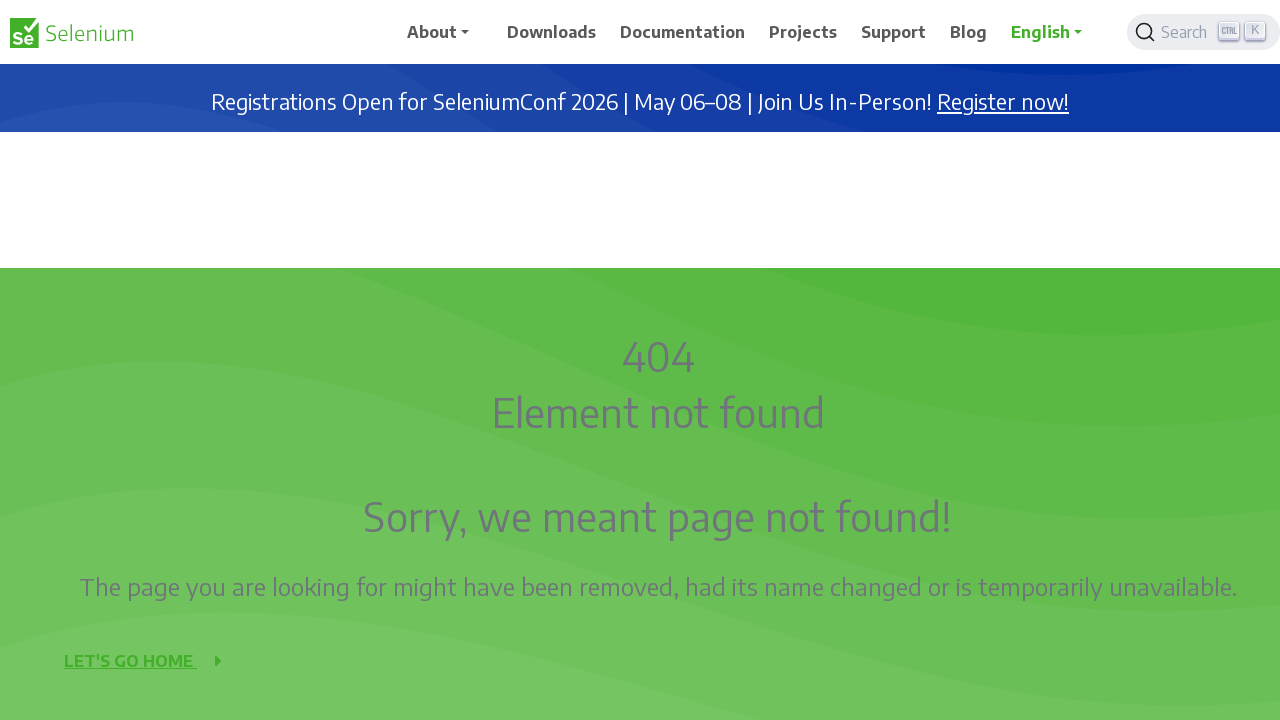

Located Applitools element on page
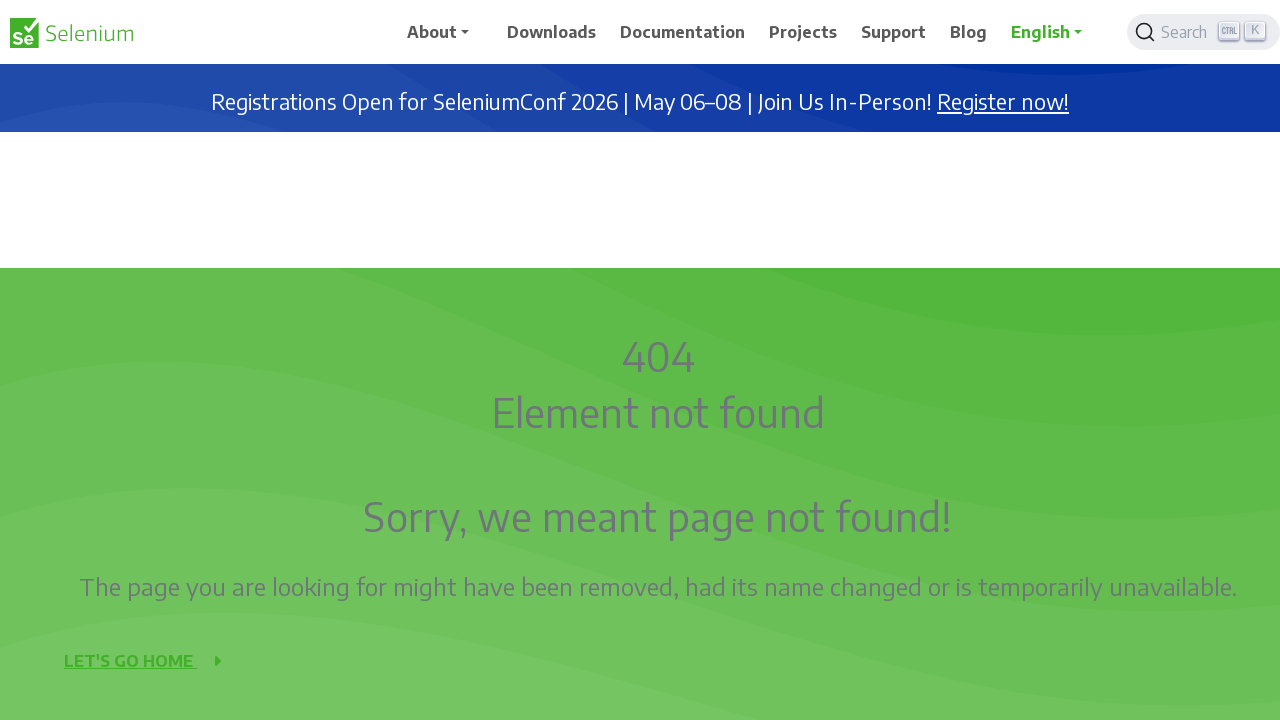

Scrolled to Applitools element
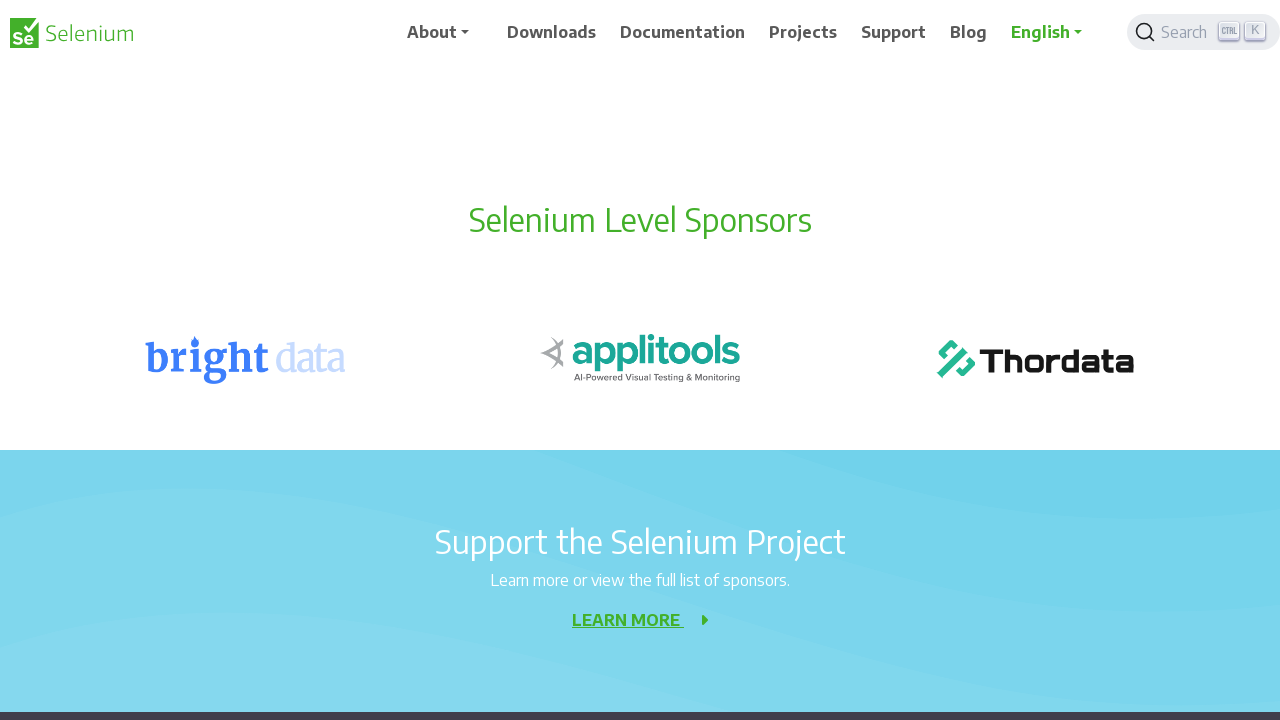

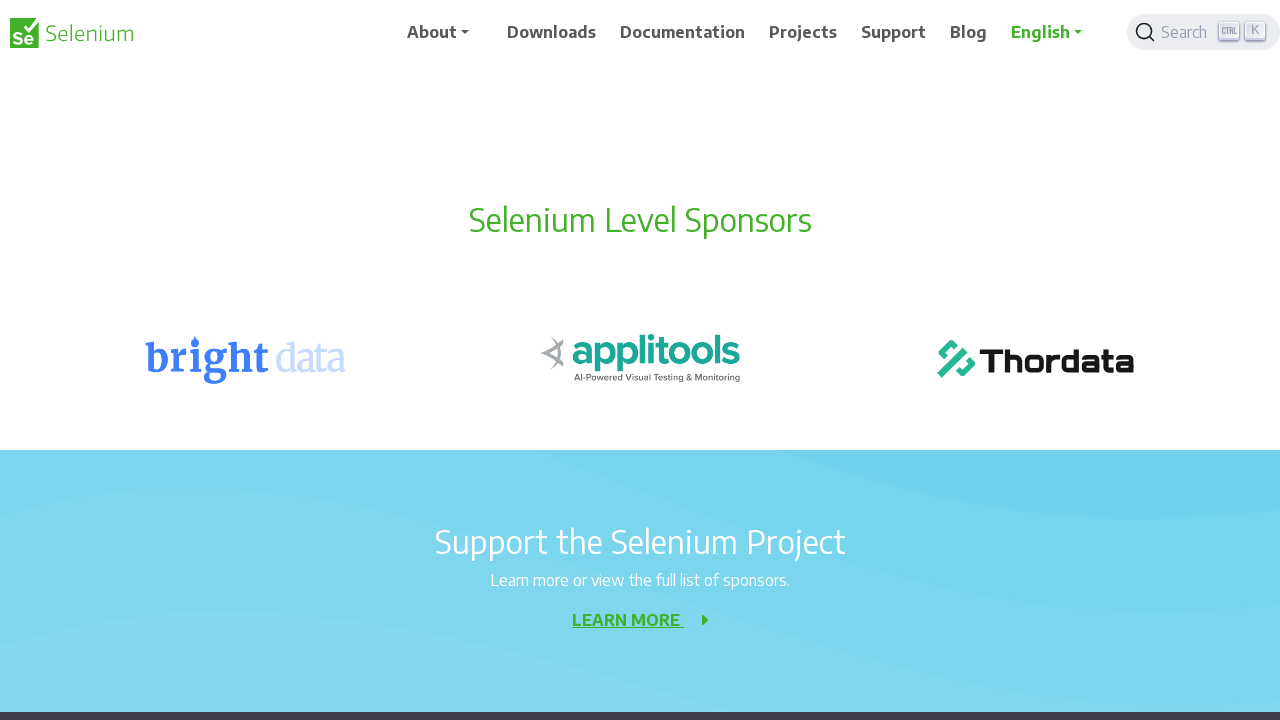